Navigates to a coffee machine status page and enters fullscreen mode, then periodically refreshes the page

Starting URL: https://kaffe.kosatupp.se/coffeemachine

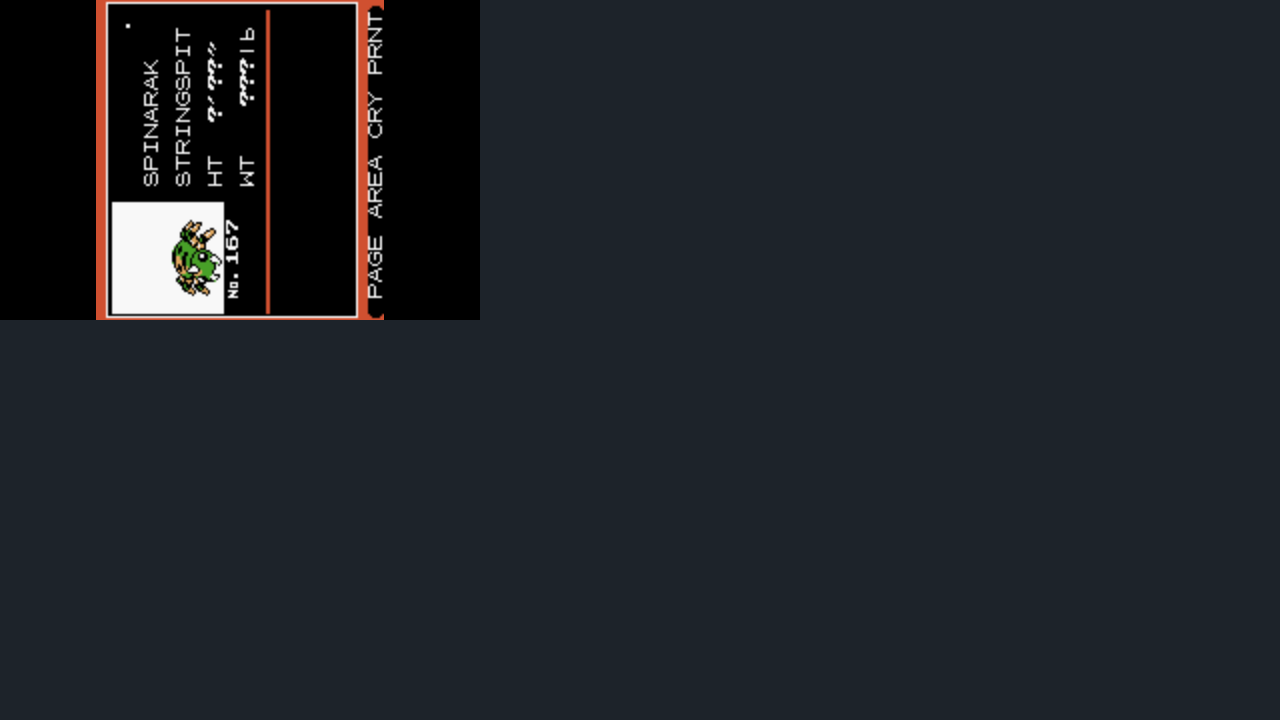

Navigated to coffee machine status page
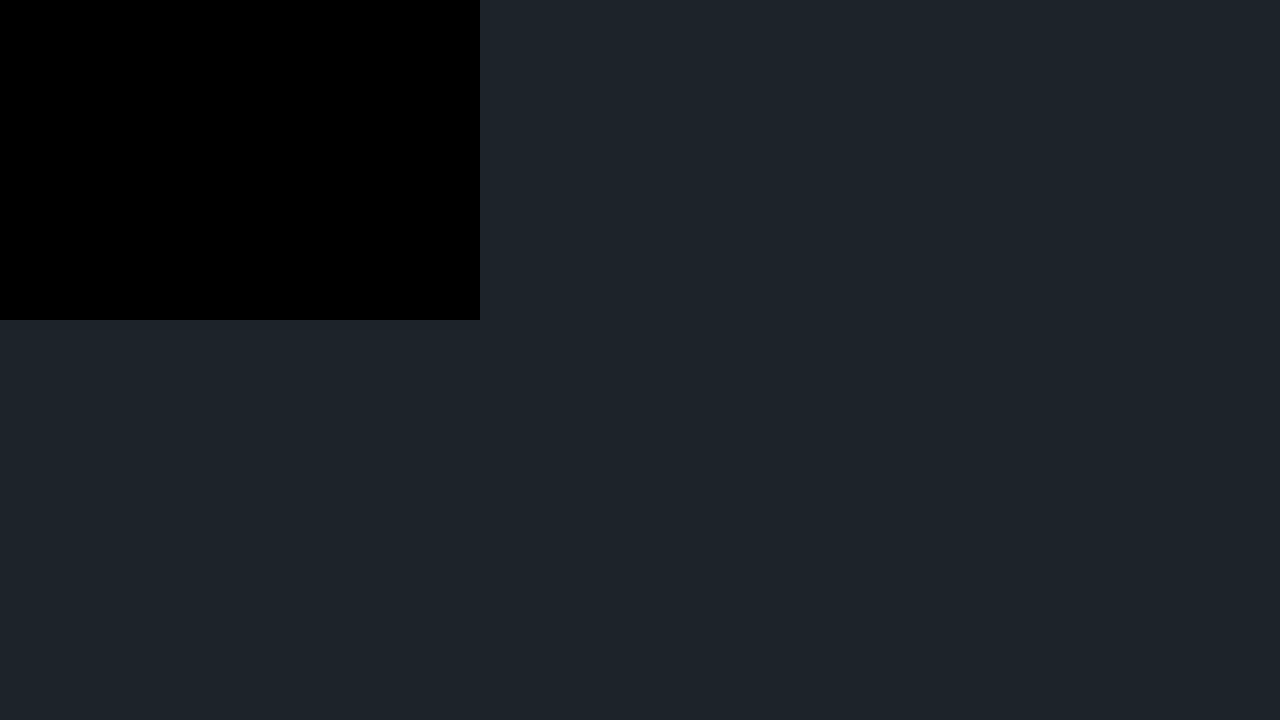

Page content loaded (DOM ready)
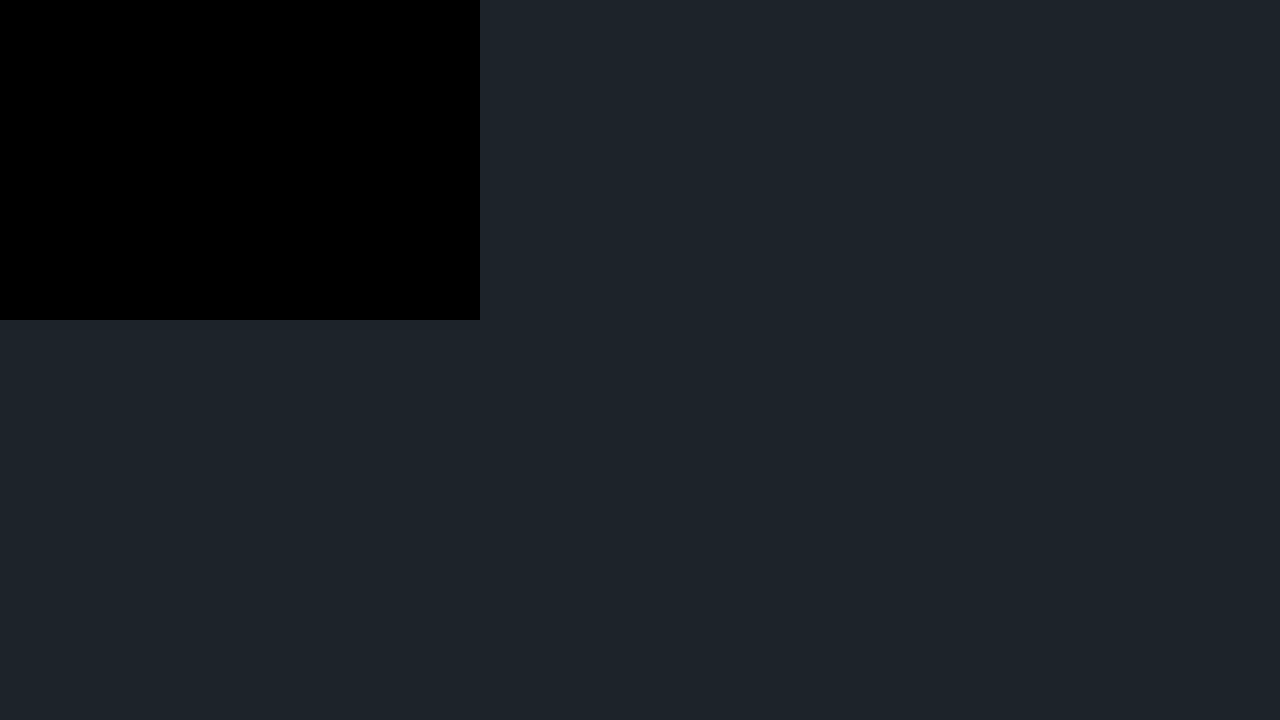

Entered fullscreen mode
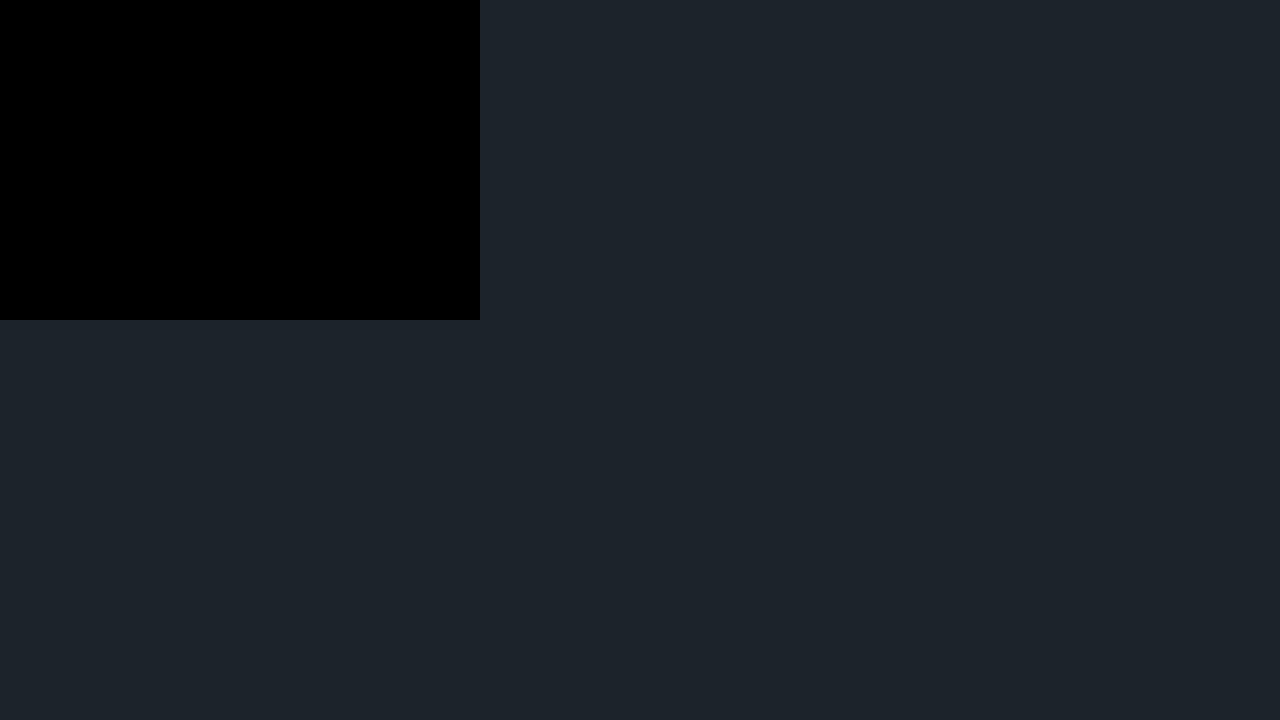

Reloaded the page
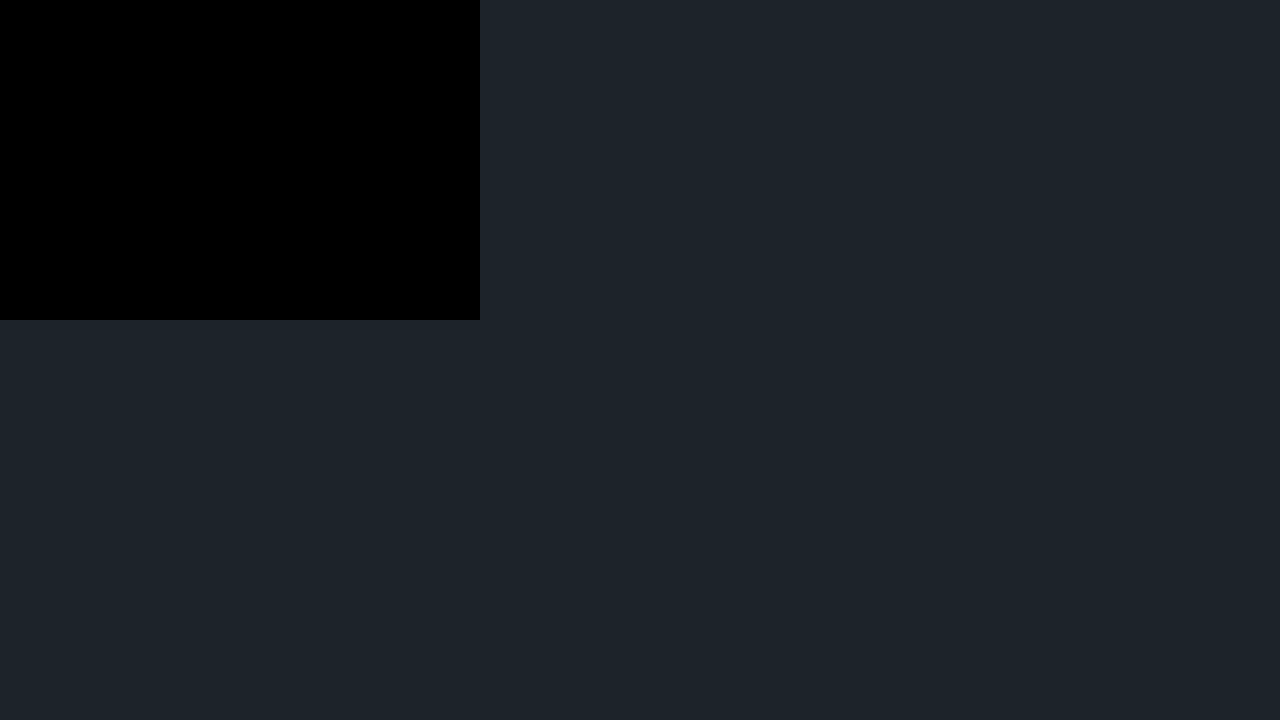

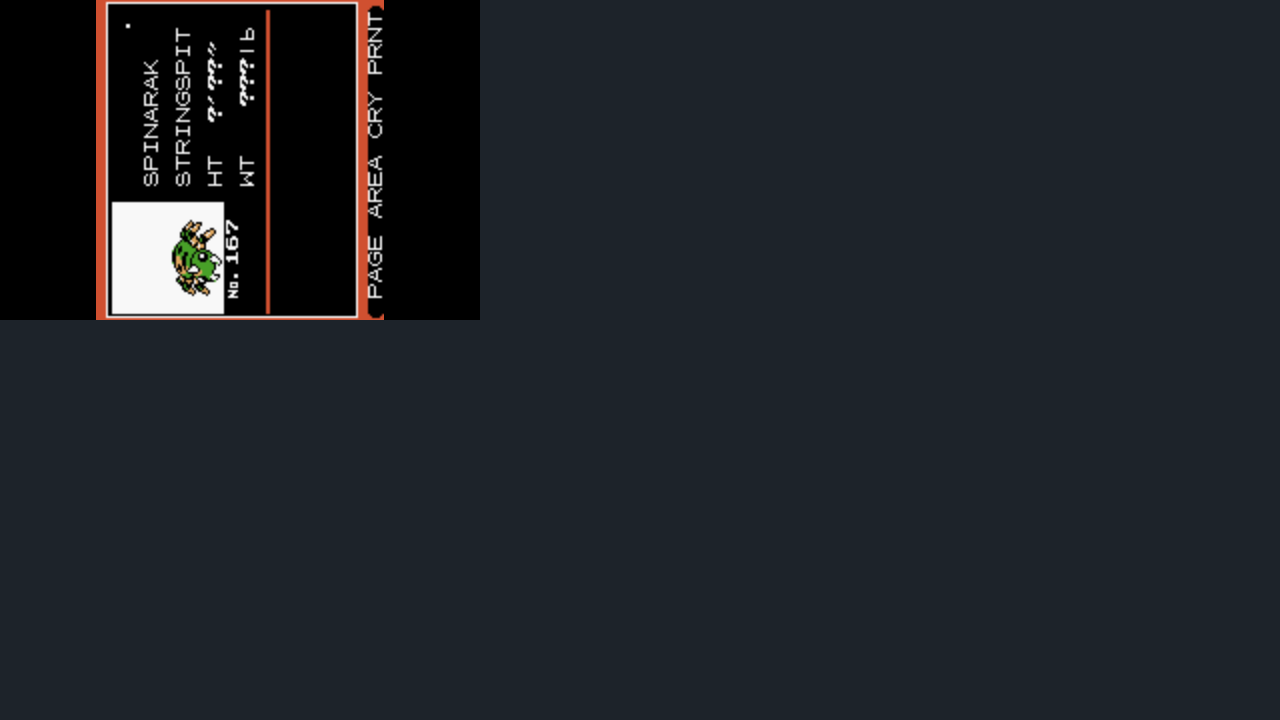